Tests green and blue loading functionality by clicking the combined button and verifying multiple loading states

Starting URL: https://kristinek.github.io/site/examples/loading_color

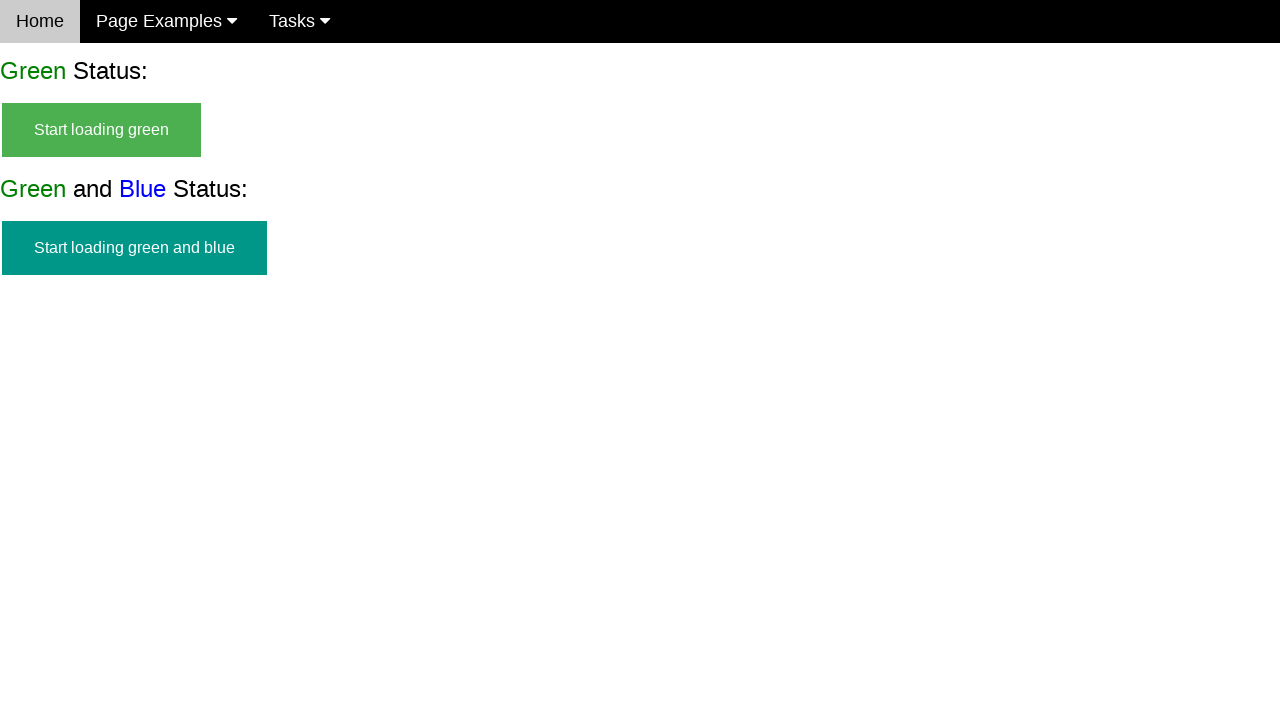

Waited for start green and blue button to become visible
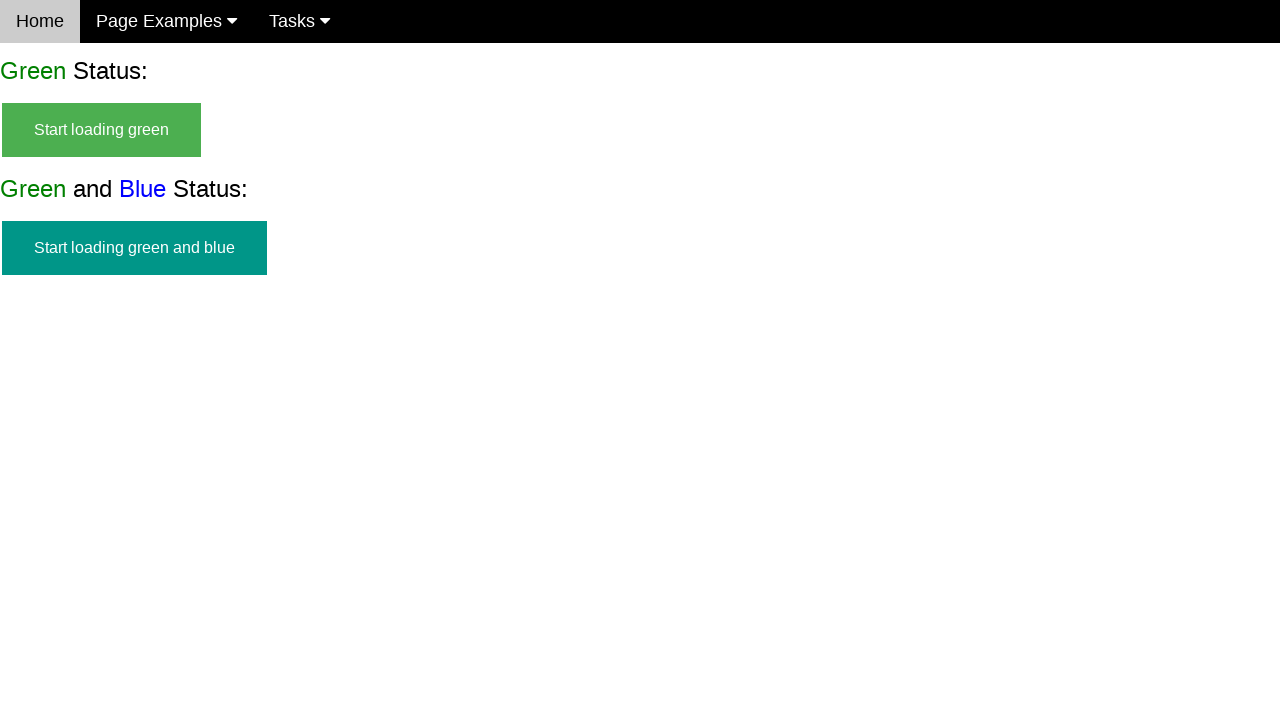

Clicked the combined green and blue loading button at (134, 248) on #start_green_and_blue
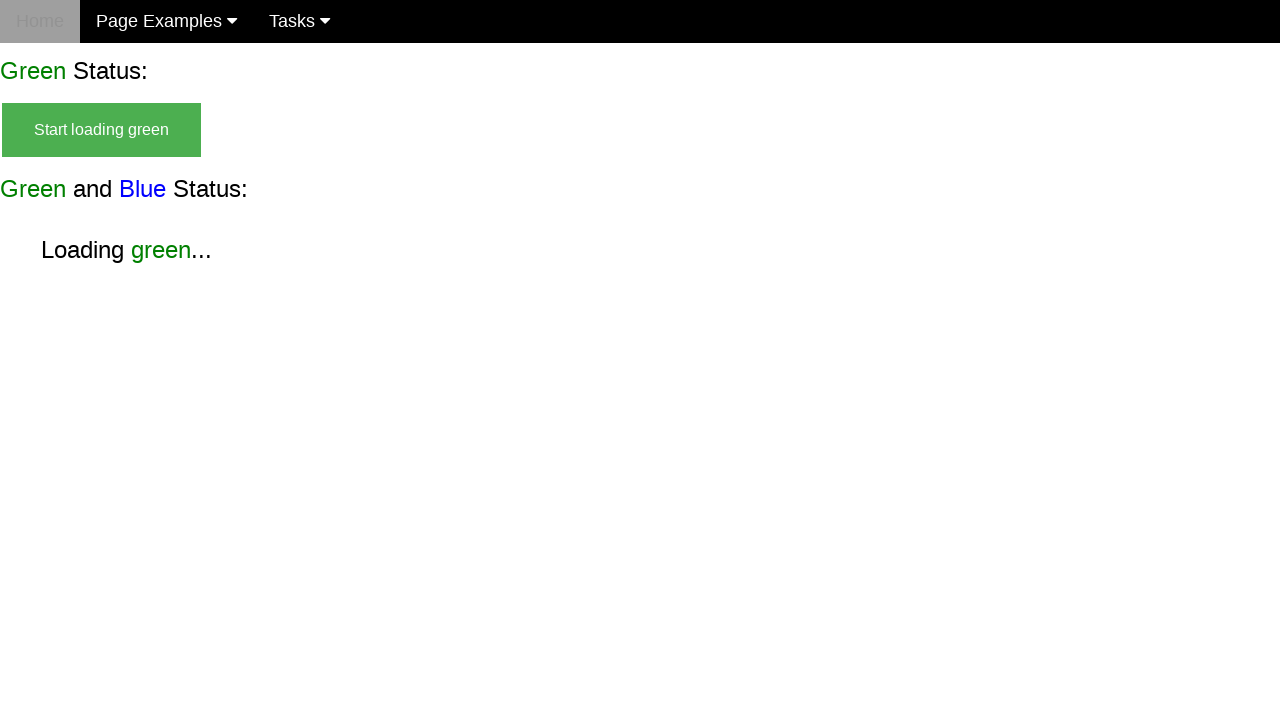

Green loading state (without blue) appeared
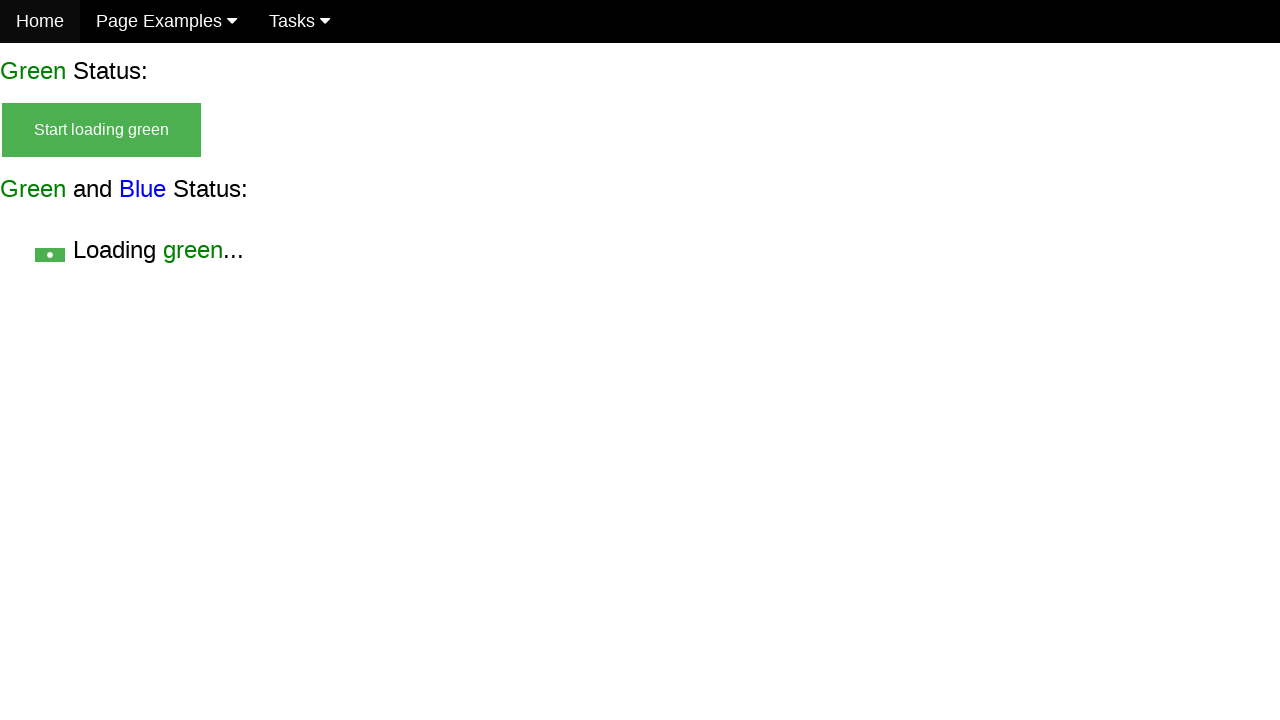

Green and blue combined loading state appeared
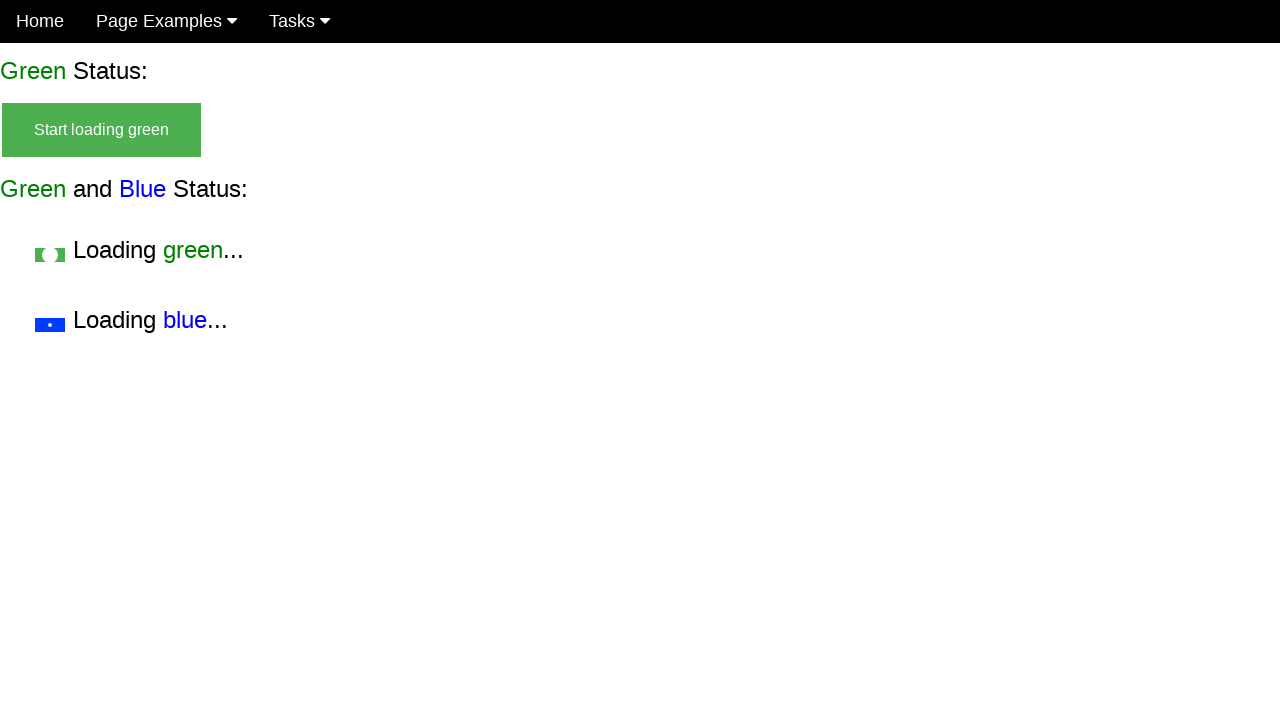

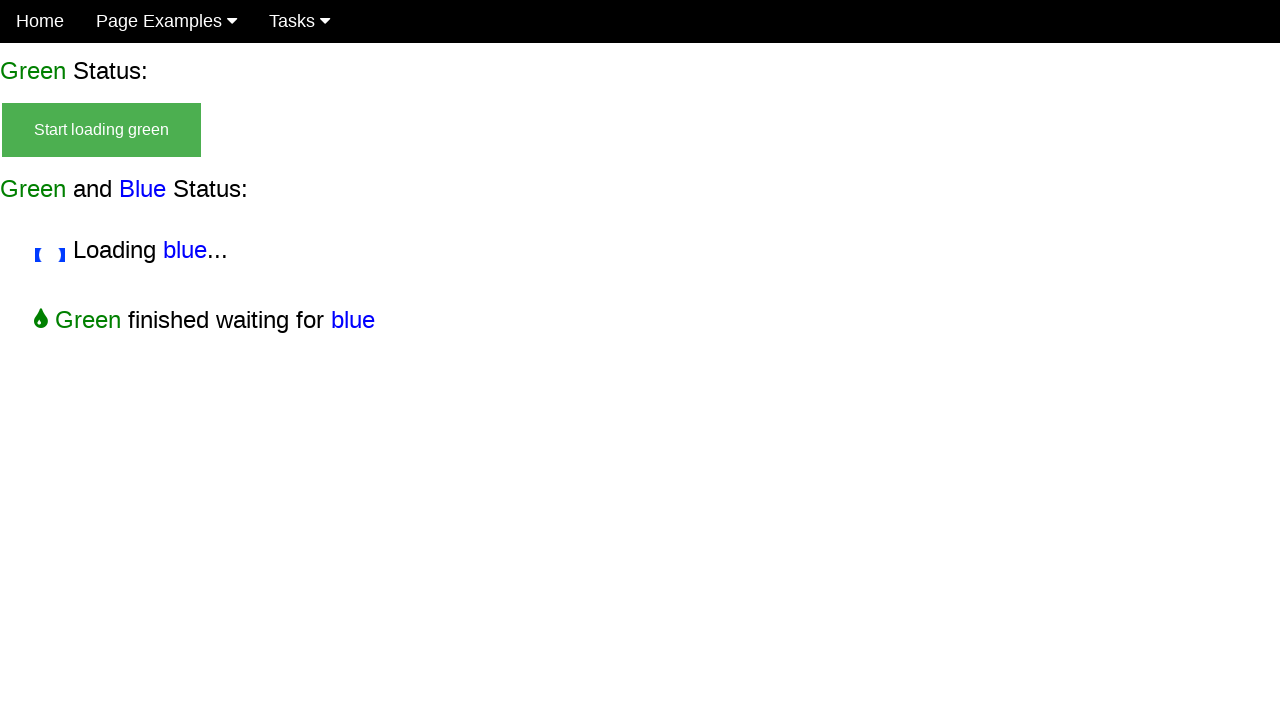